Tests injecting jQuery and jQuery Growl library into a page, then displays a notification message using the Growl plugin.

Starting URL: http://the-internet.herokuapp.com

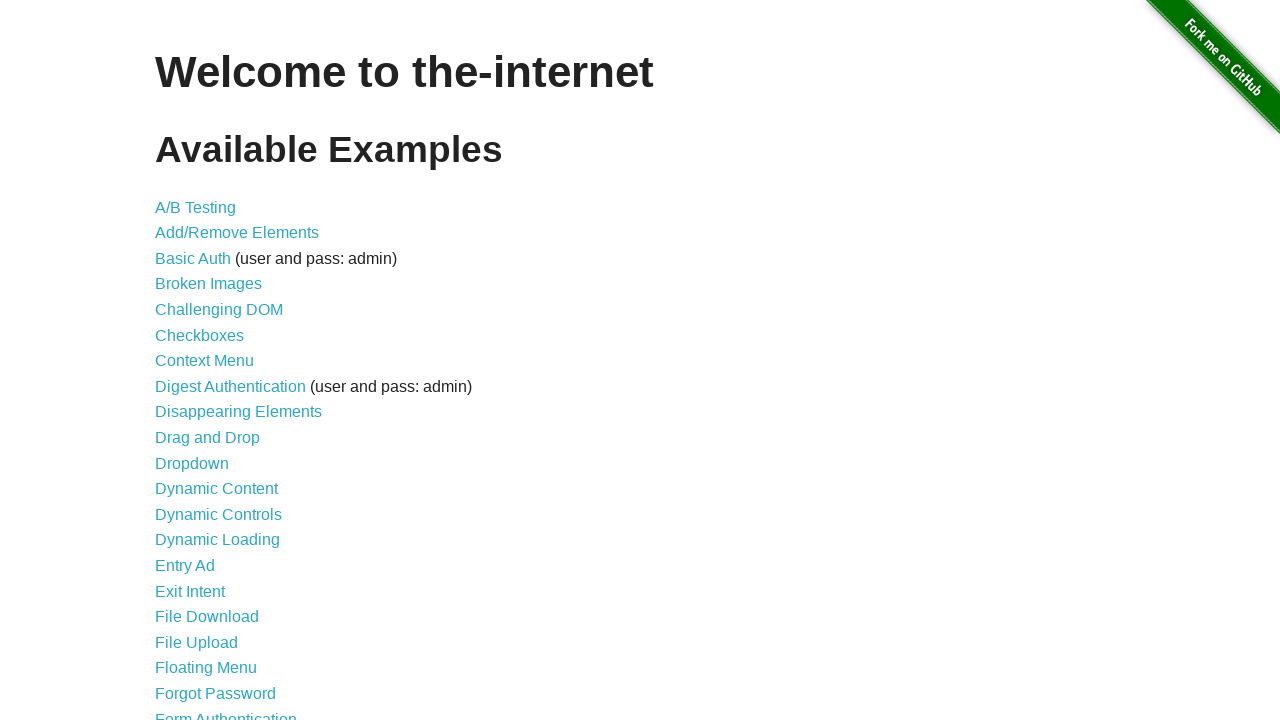

Injected jQuery library into page if not already present
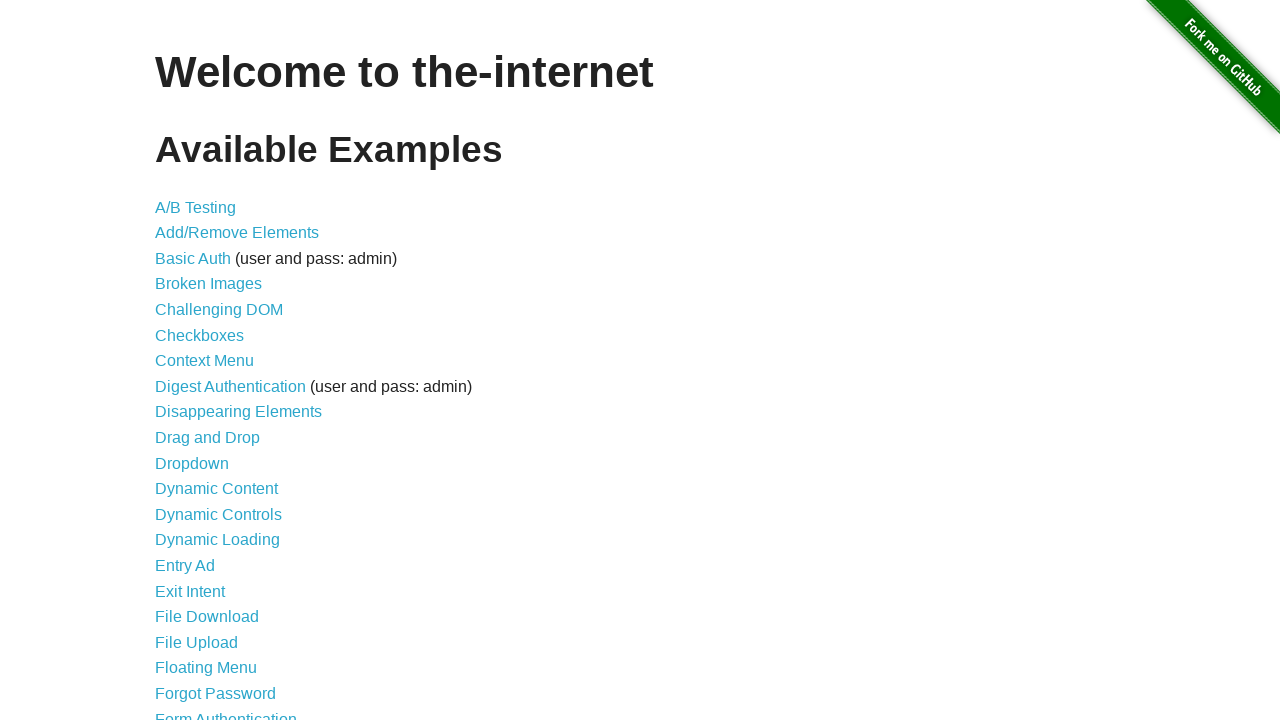

jQuery library loaded successfully
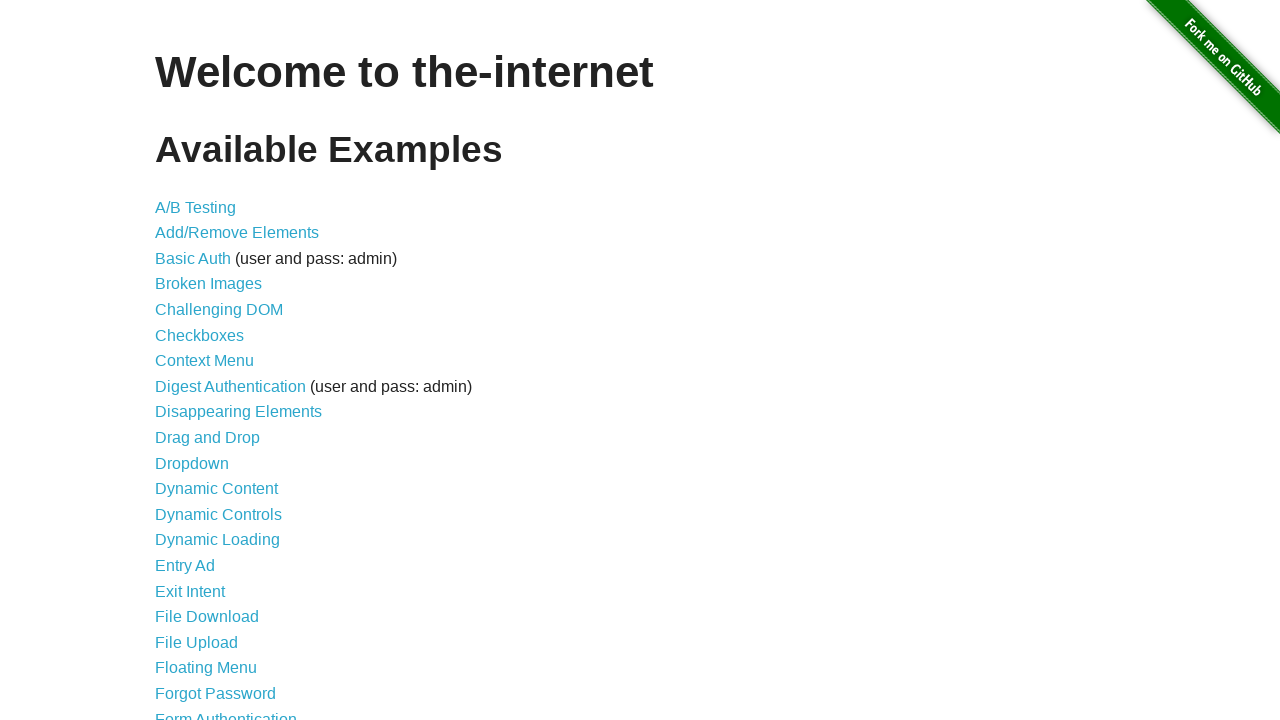

Injected jQuery Growl plugin script
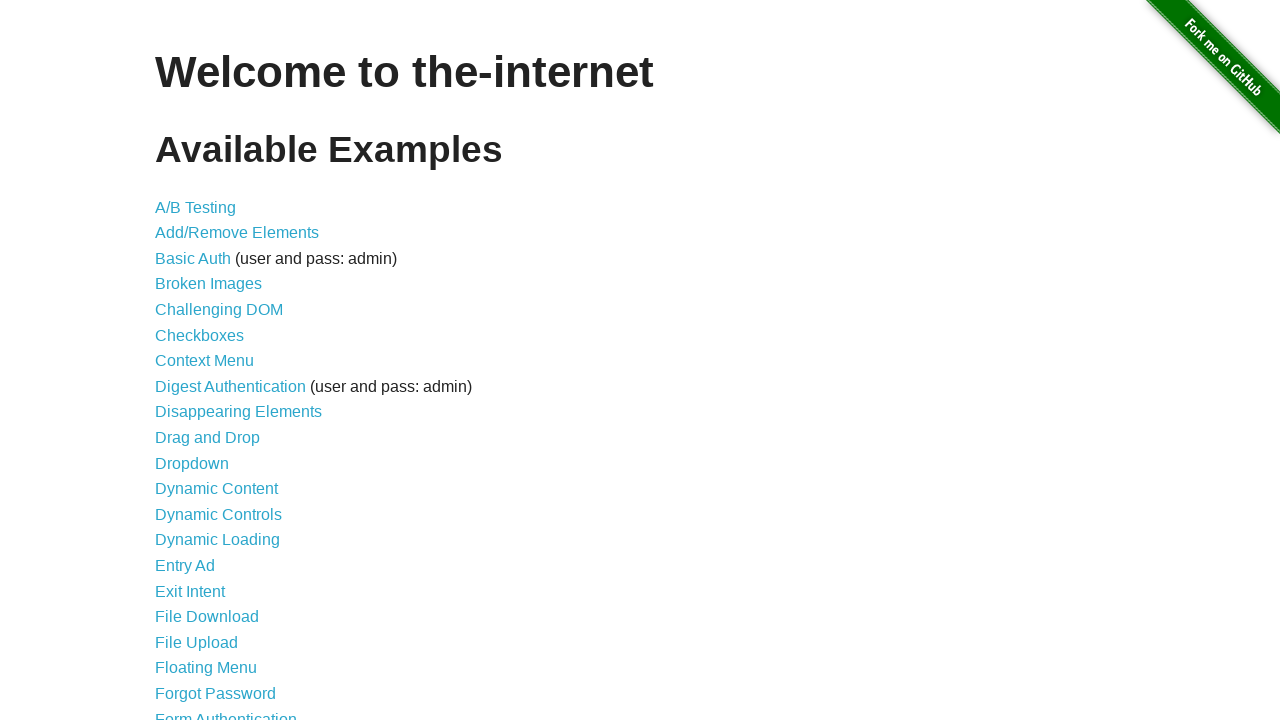

Injected jQuery Growl CSS styles
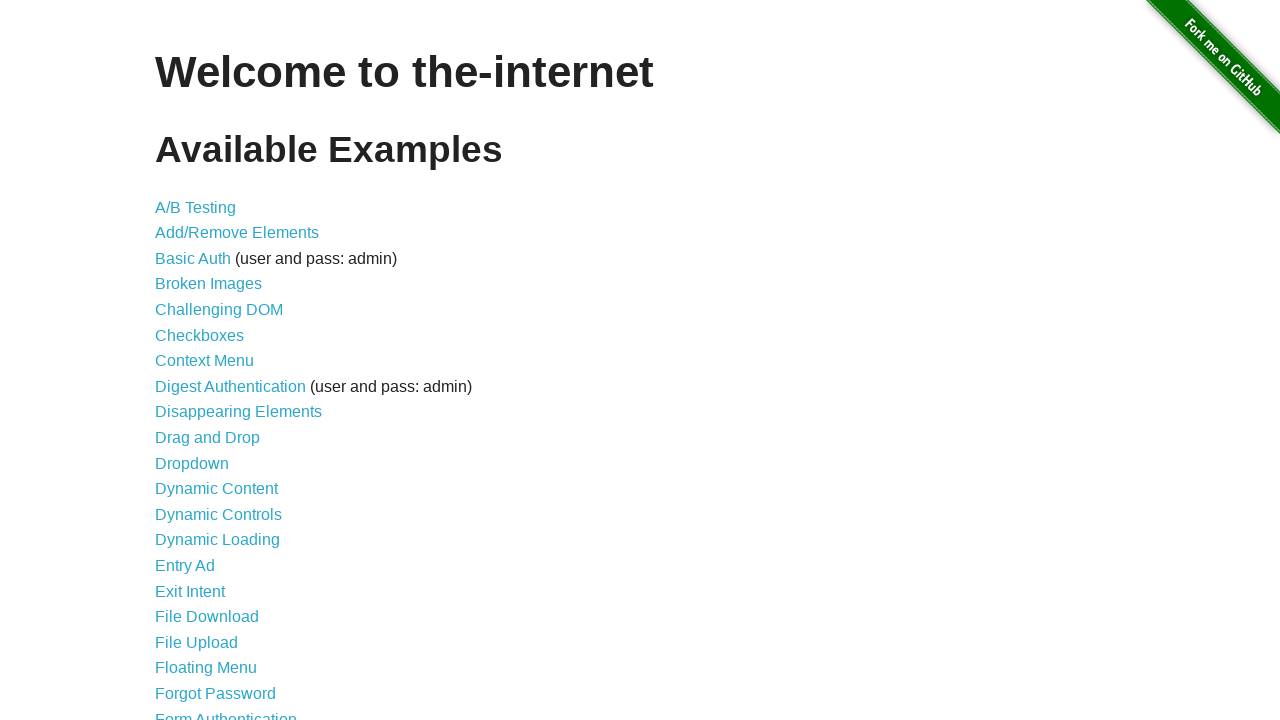

jQuery Growl plugin loaded and ready
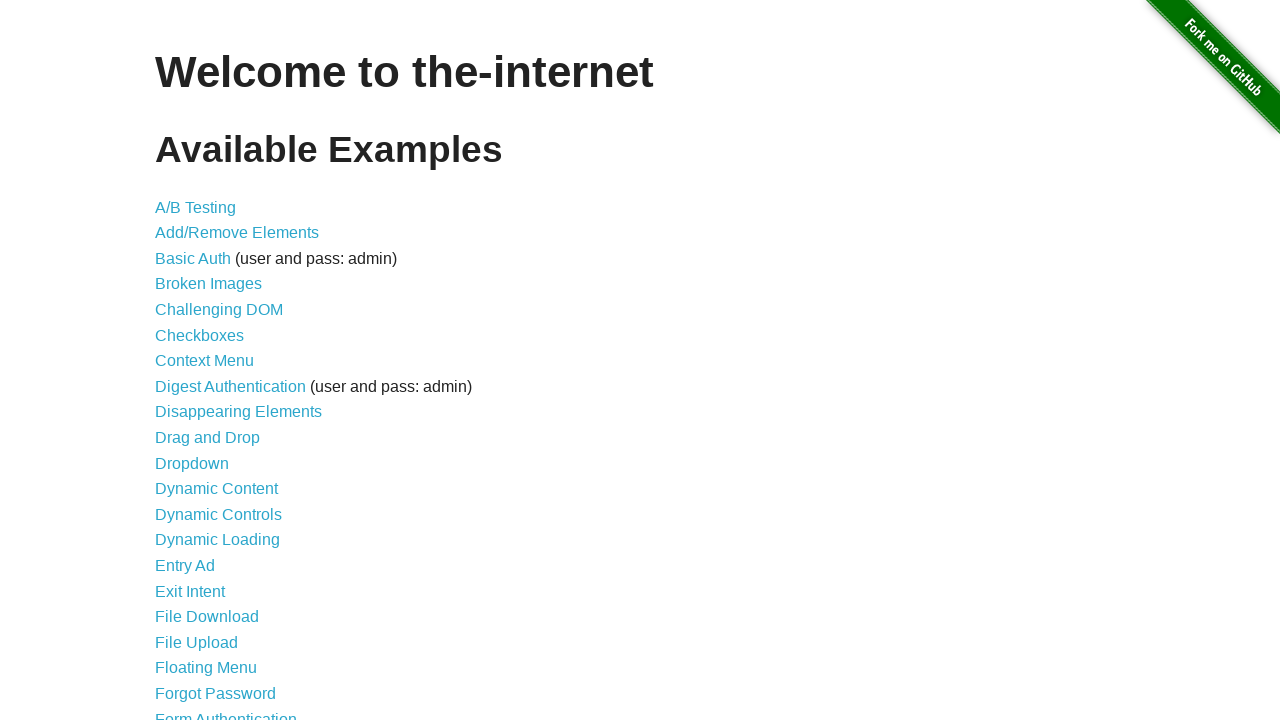

Displayed growl notification with title 'GET' and message '/'
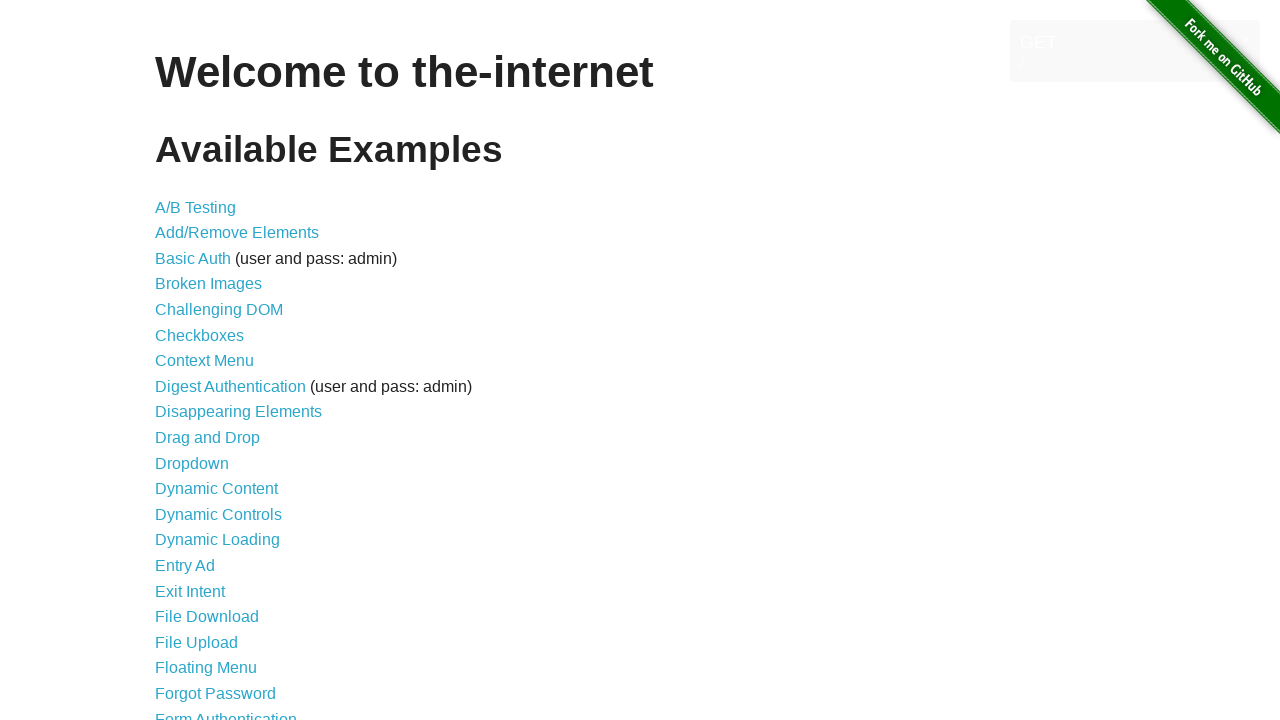

Waited 3 seconds to observe notification
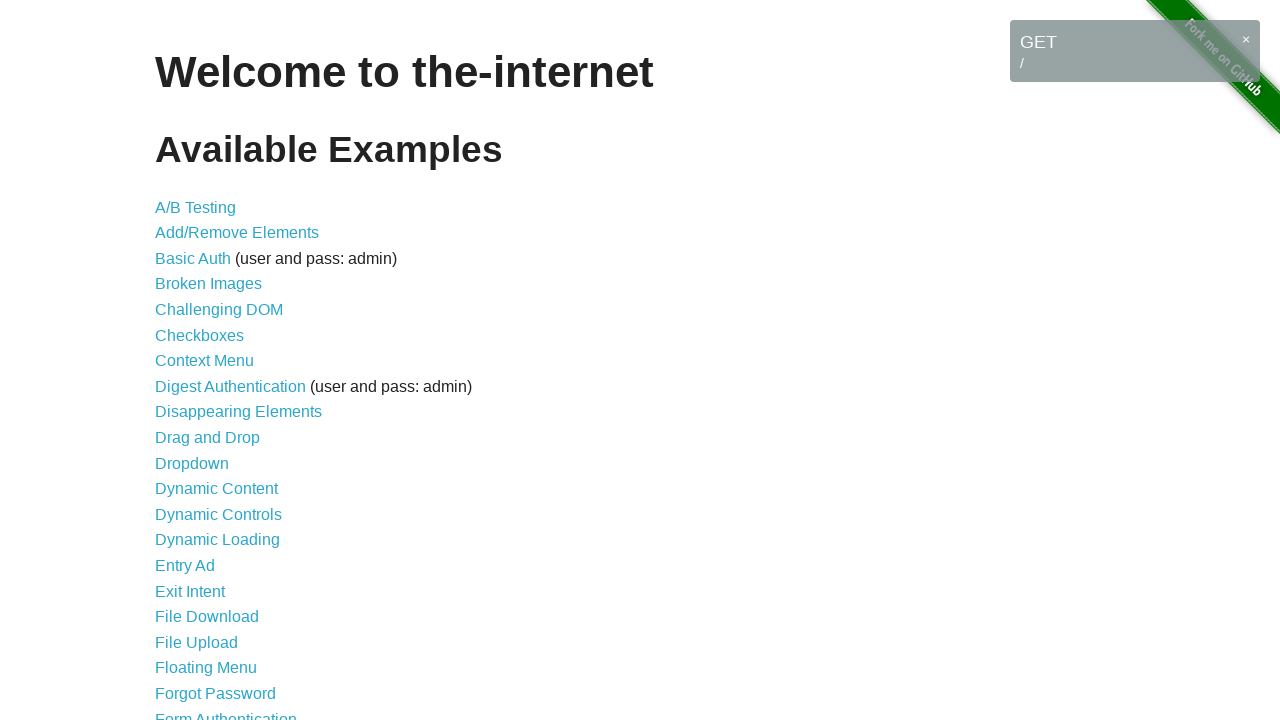

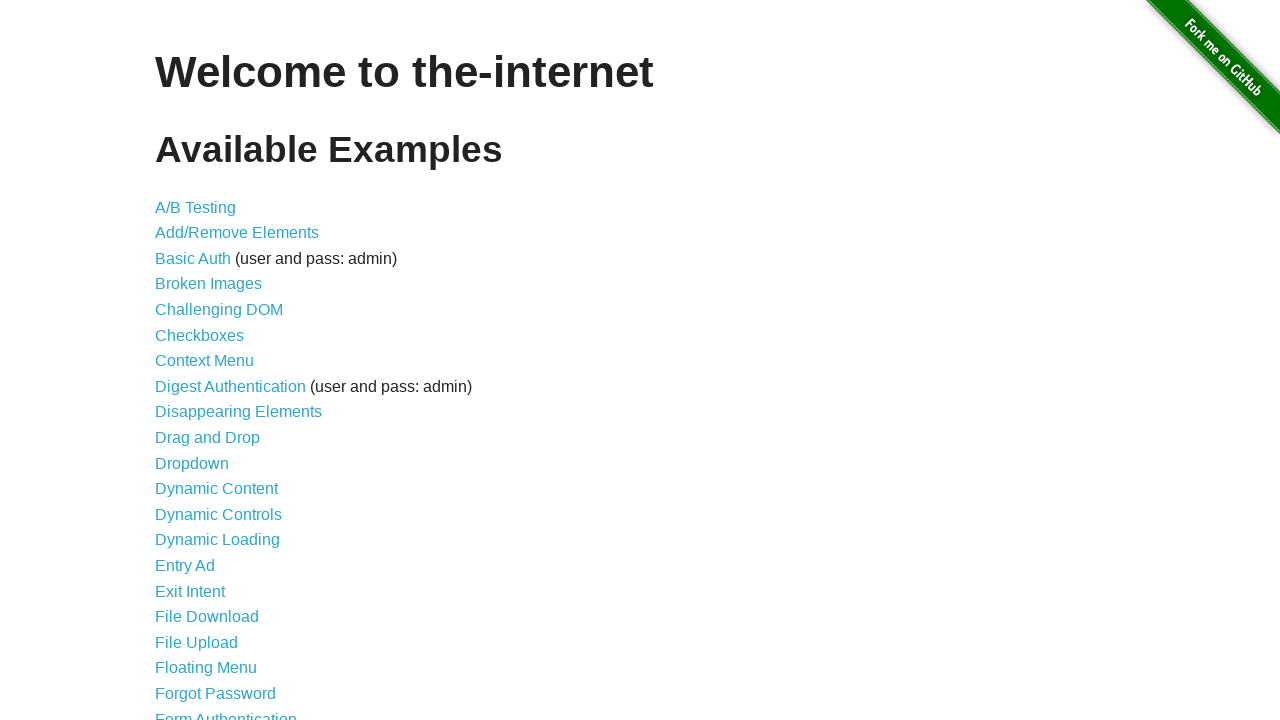